Tests that clicking the clear completed button removes completed items.

Starting URL: https://demo.playwright.dev/todomvc

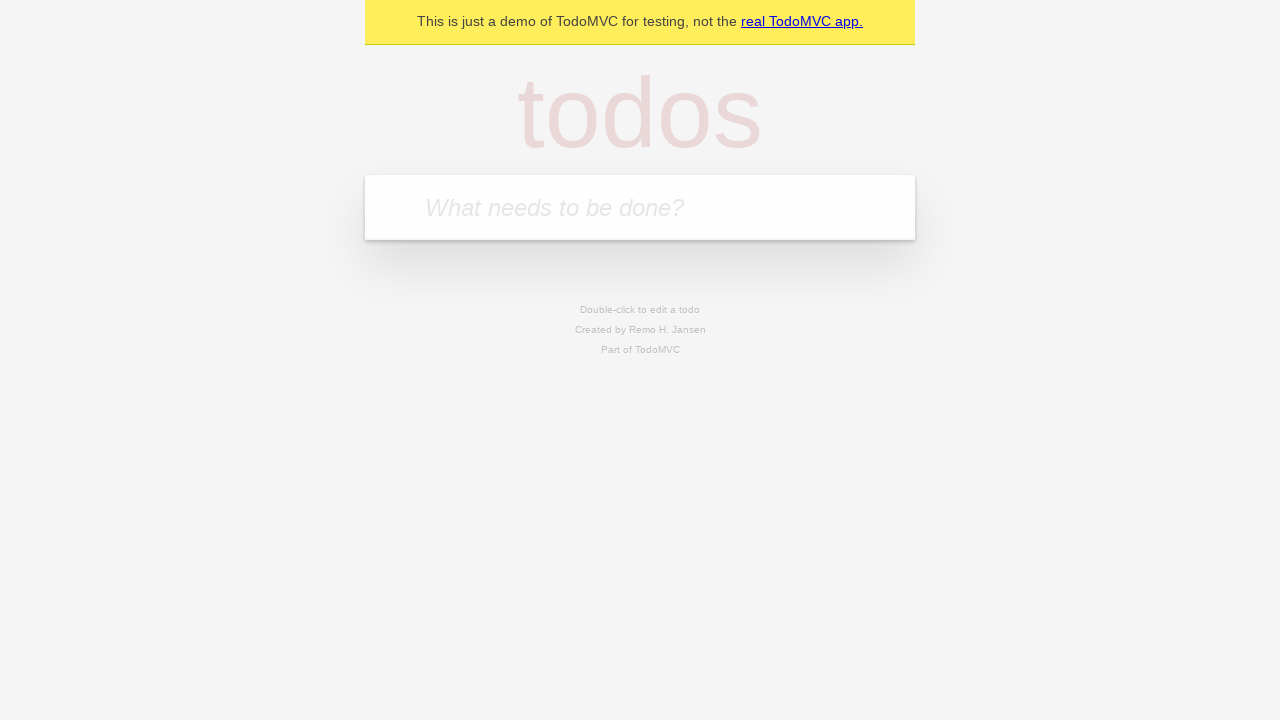

Filled first todo input with 'buy some cheese' on .new-todo
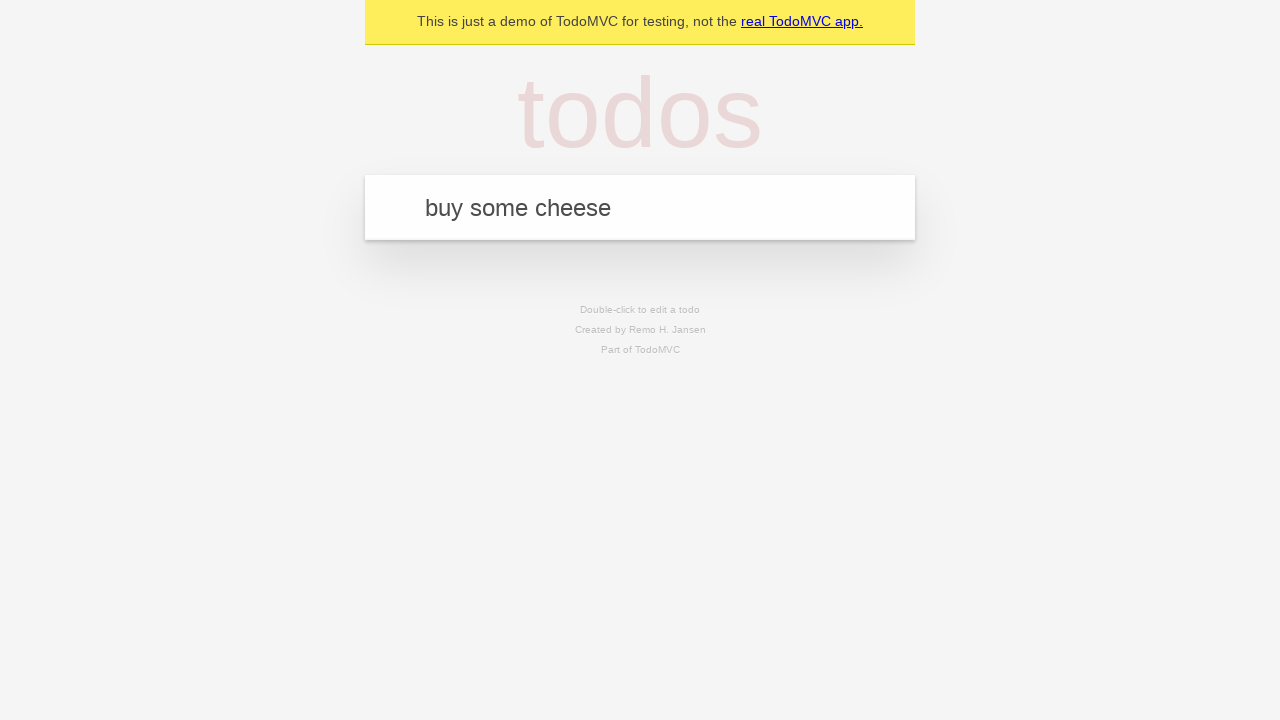

Pressed Enter to create first todo item on .new-todo
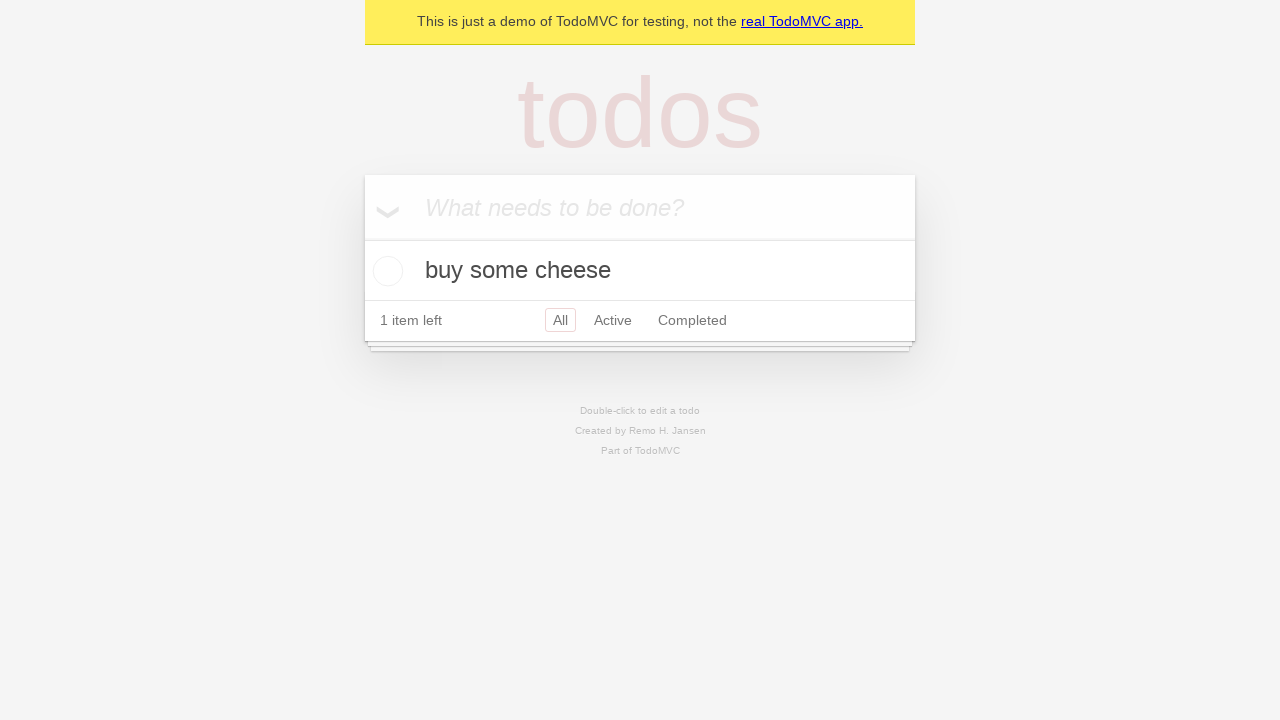

Filled second todo input with 'feed the cat' on .new-todo
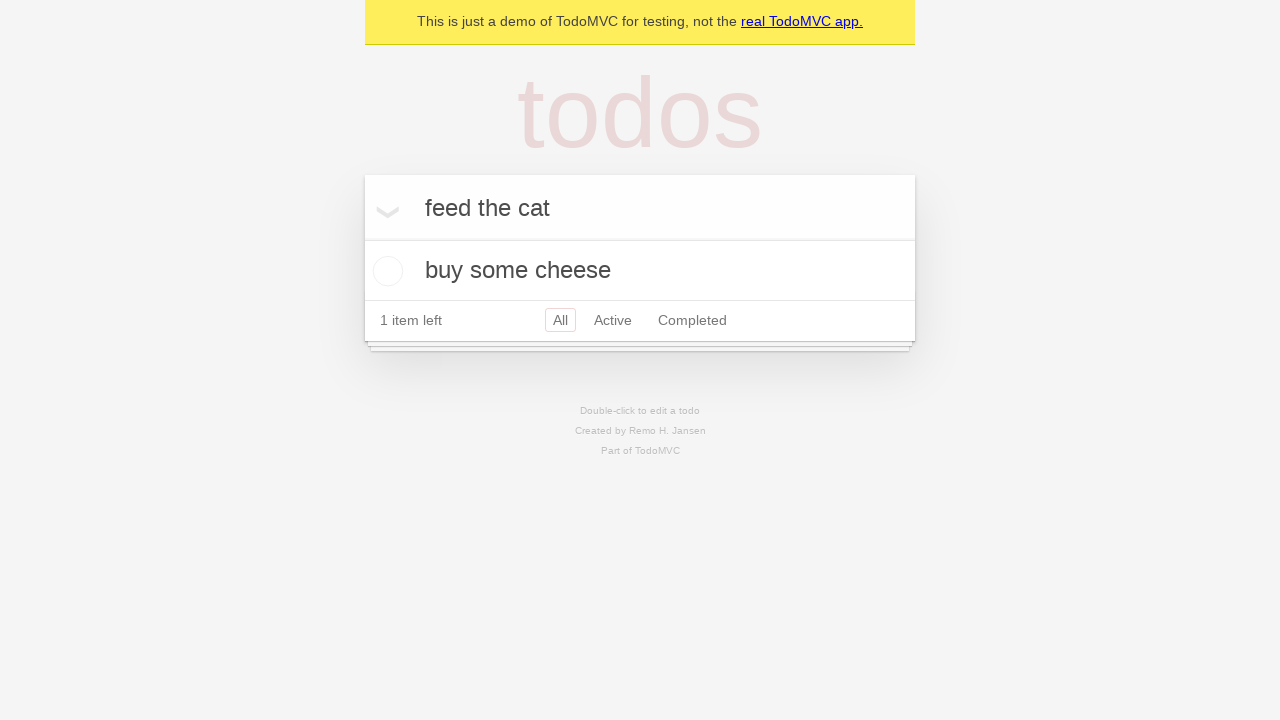

Pressed Enter to create second todo item on .new-todo
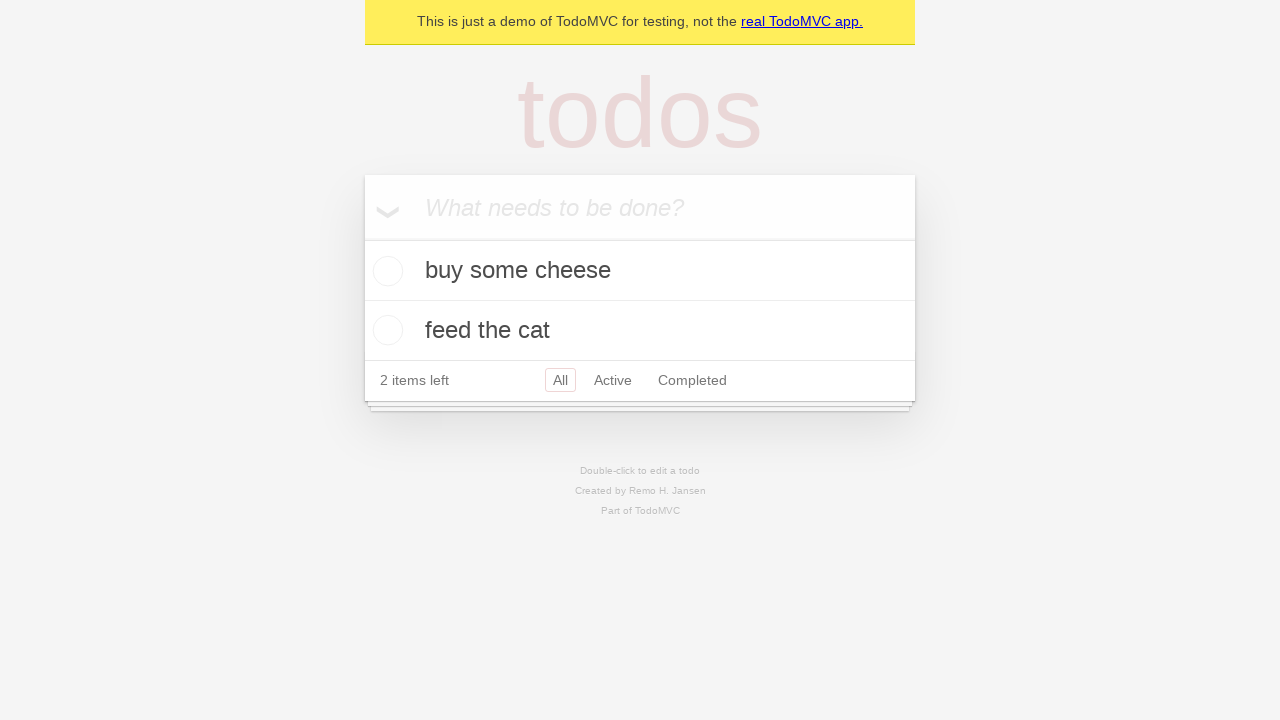

Filled third todo input with 'book a doctors appointment' on .new-todo
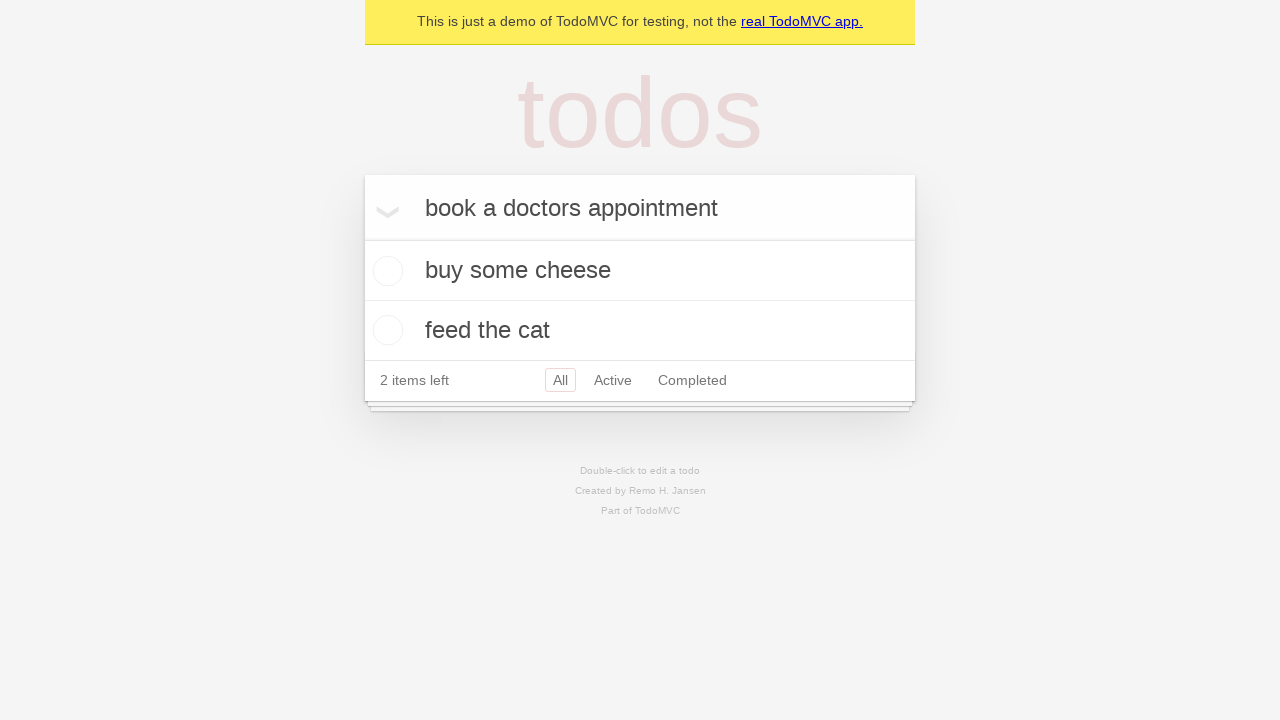

Pressed Enter to create third todo item on .new-todo
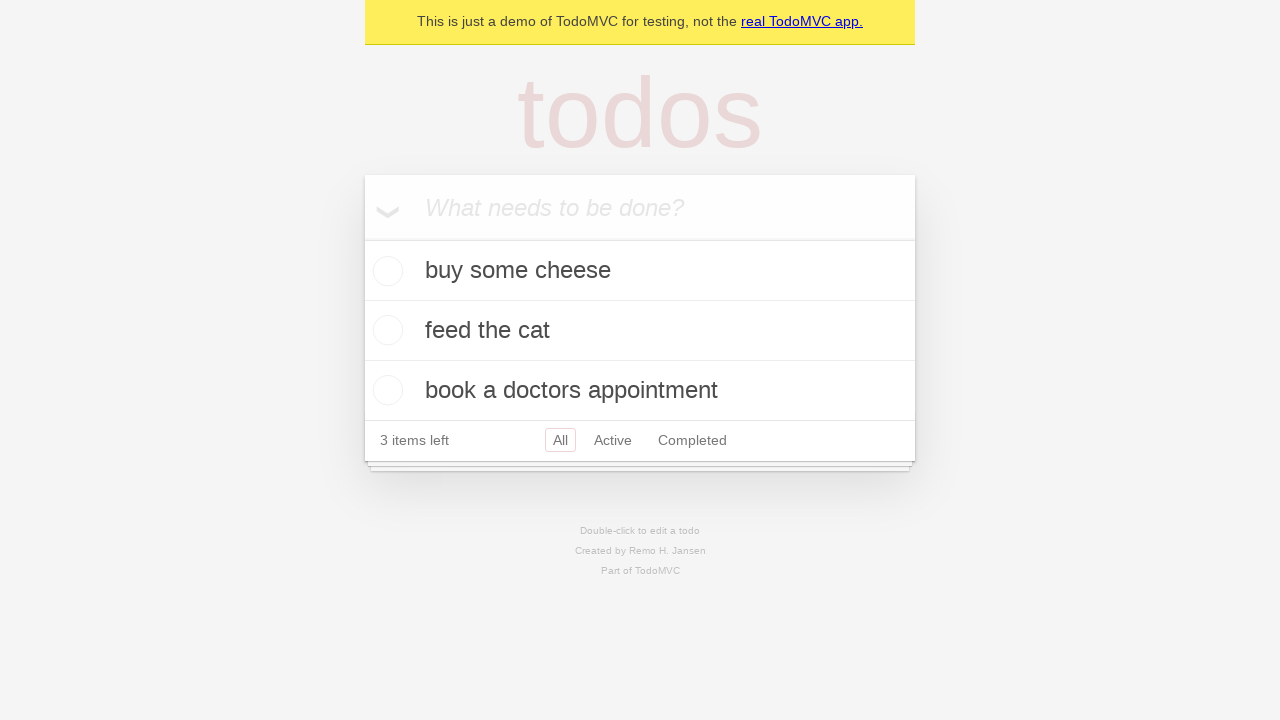

Checked the second todo item to mark it as completed at (385, 330) on .todo-list li >> nth=1 >> .toggle
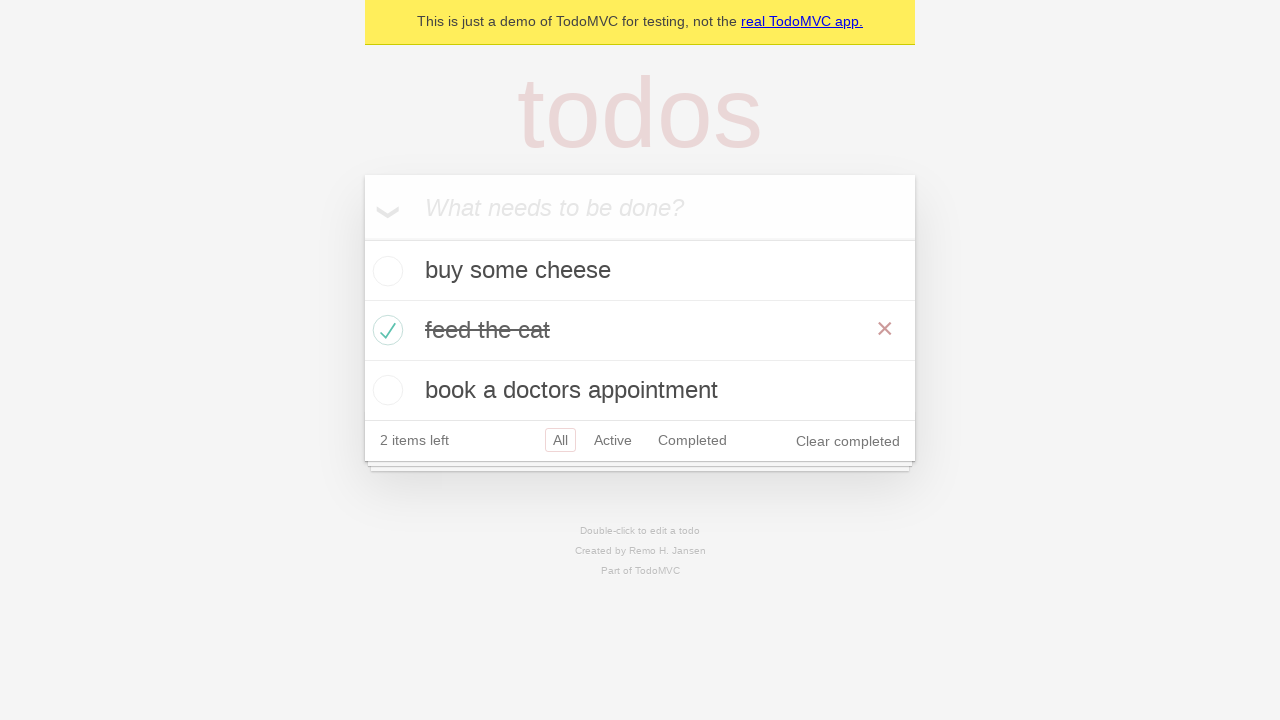

Clicked clear completed button to remove completed items at (848, 441) on .clear-completed
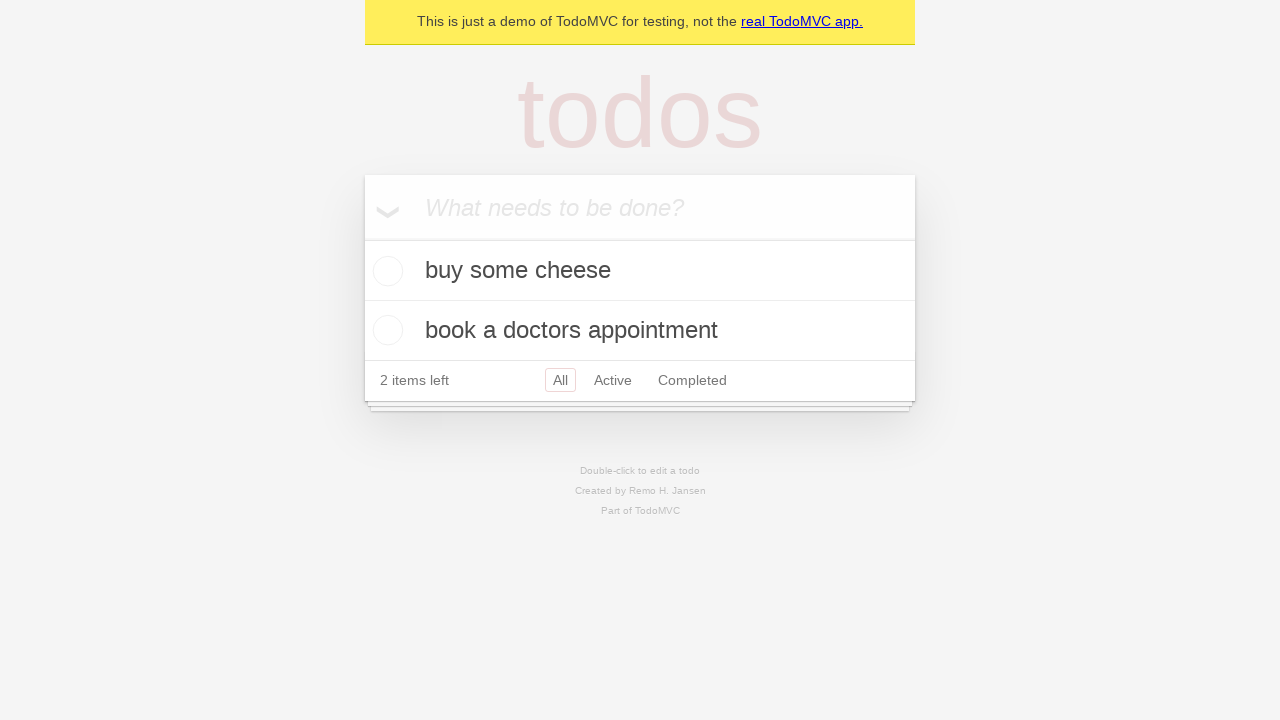

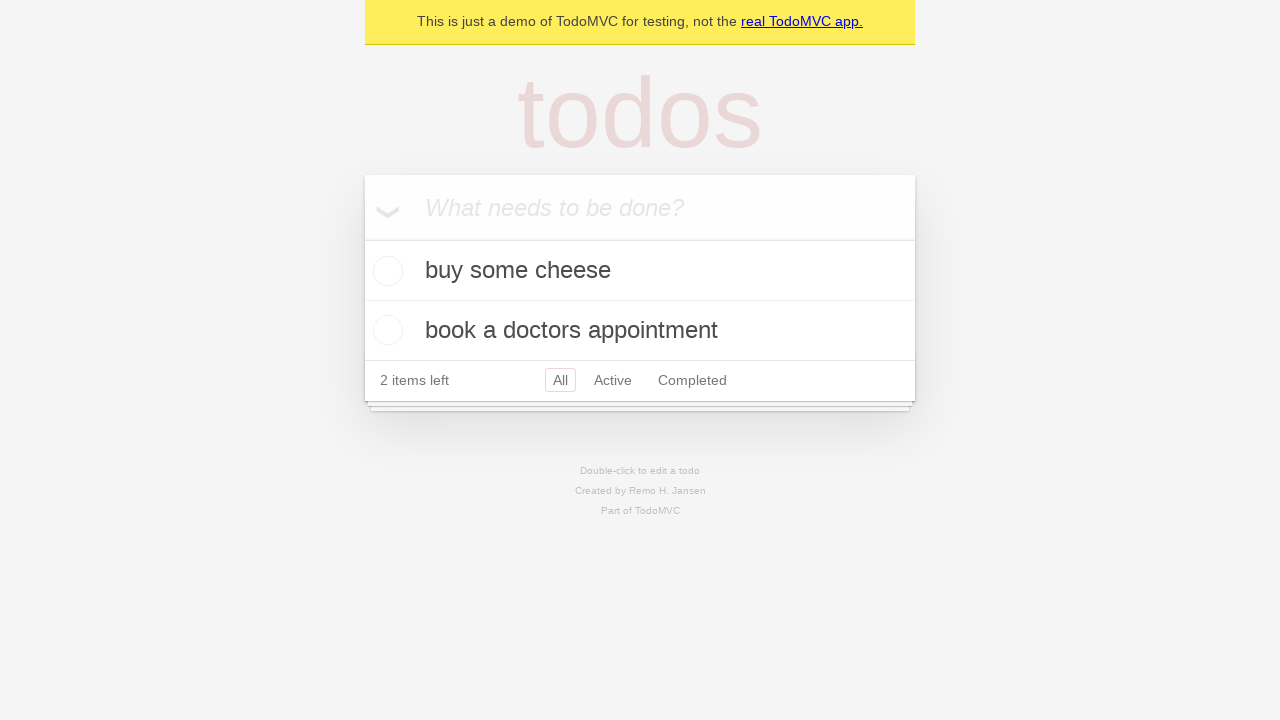